Tests explicit wait functionality by interacting with alerts, waiting for text changes, and clicking dynamically enabled buttons on a synchronization demo page

Starting URL: https://syntaxprojects.com/synchronization-explicit-wait.php

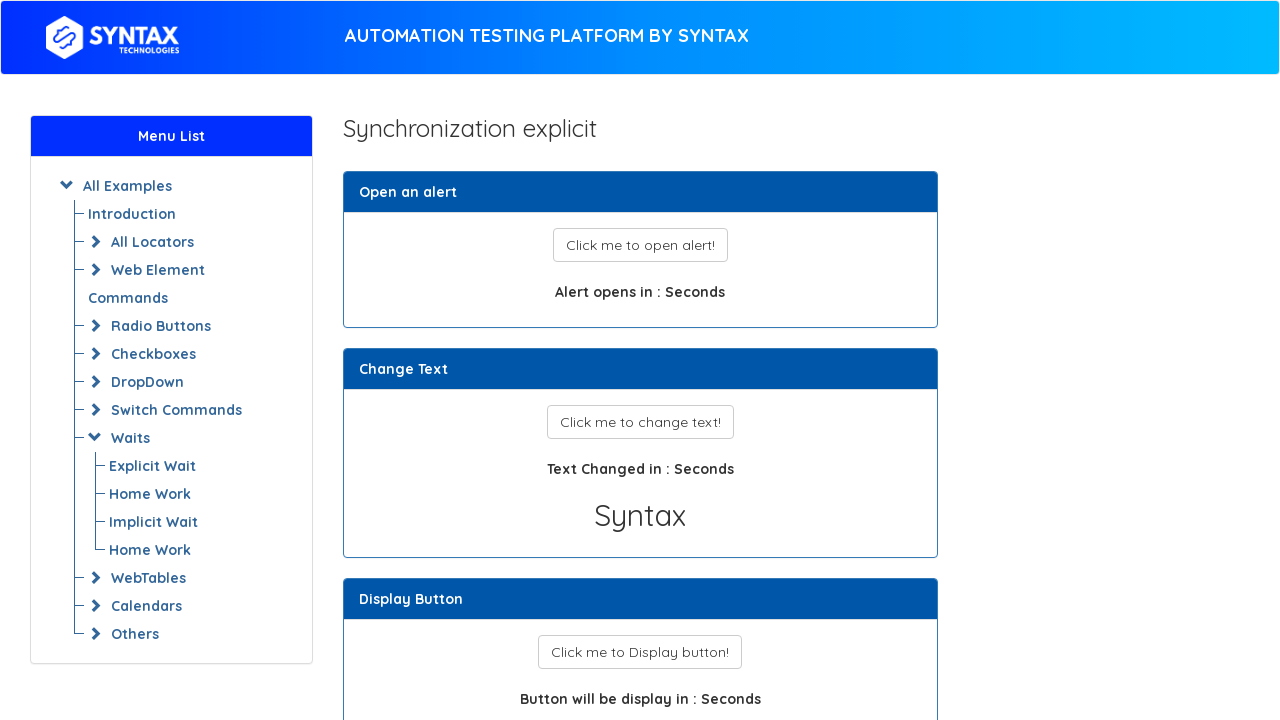

Clicked button to show alert at (640, 245) on xpath=//button[@id='show_alert']
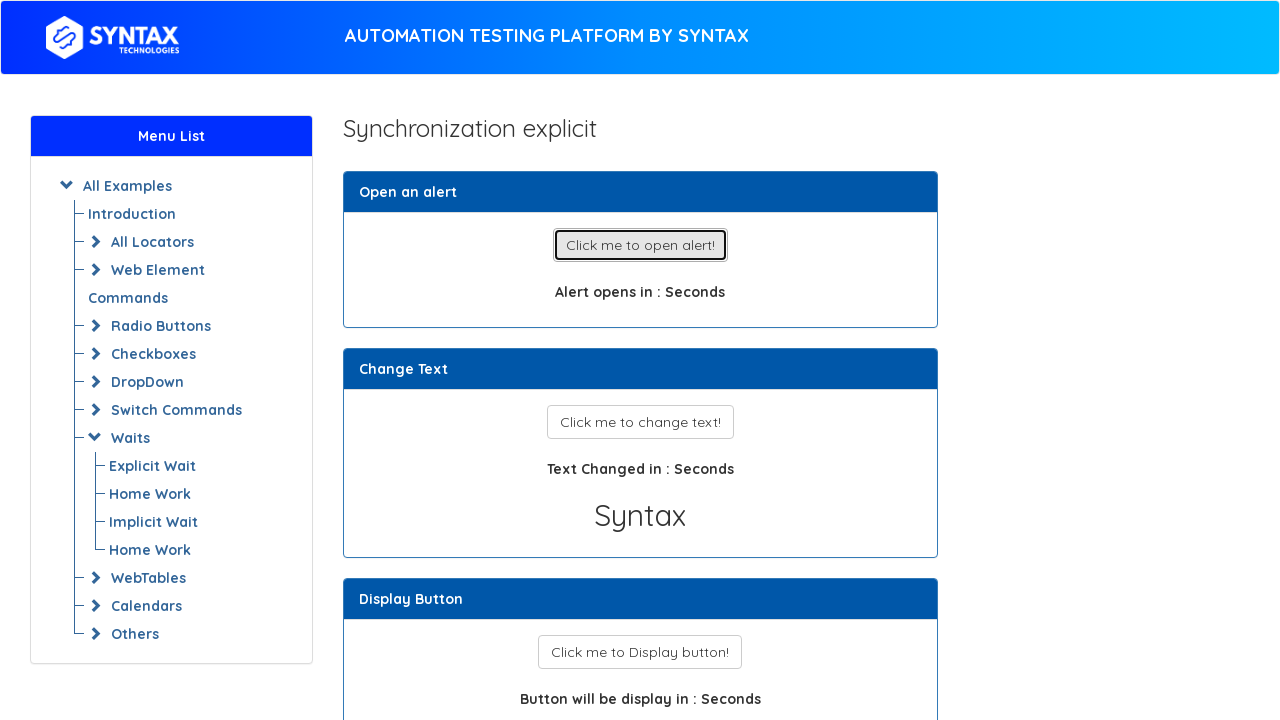

Waited 500ms for alert to appear
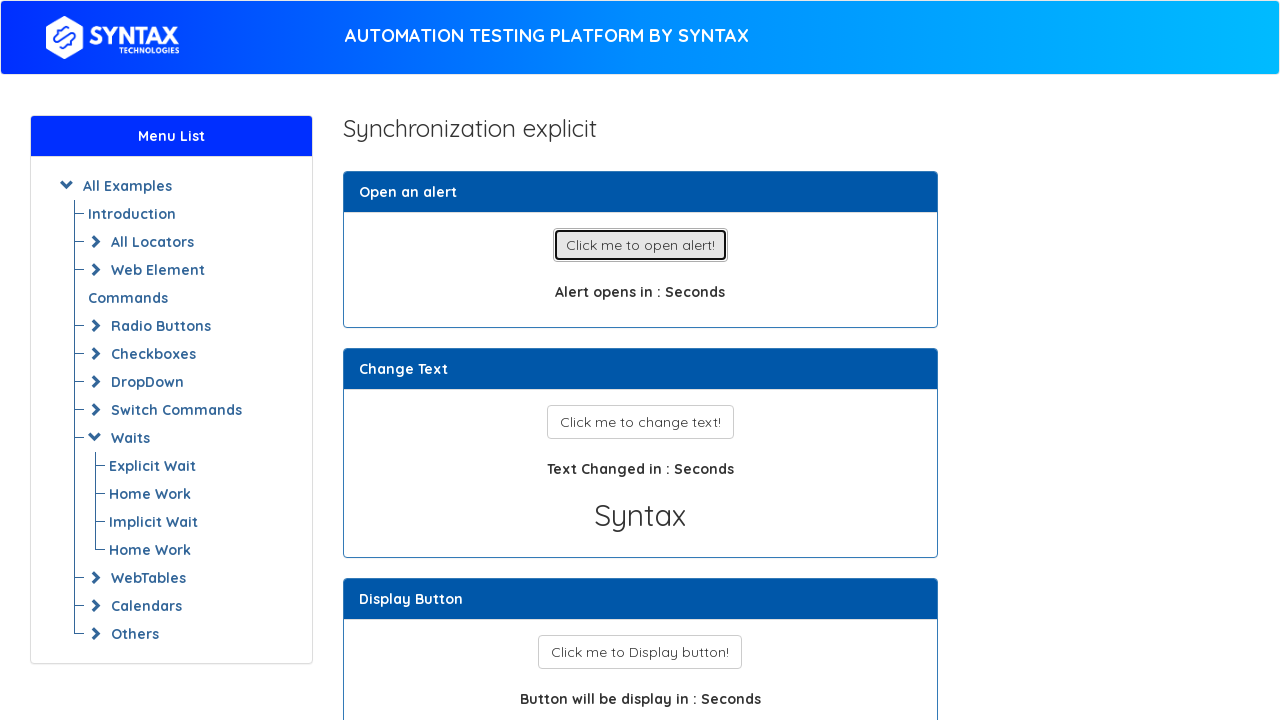

Set up dialog handler to accept alerts
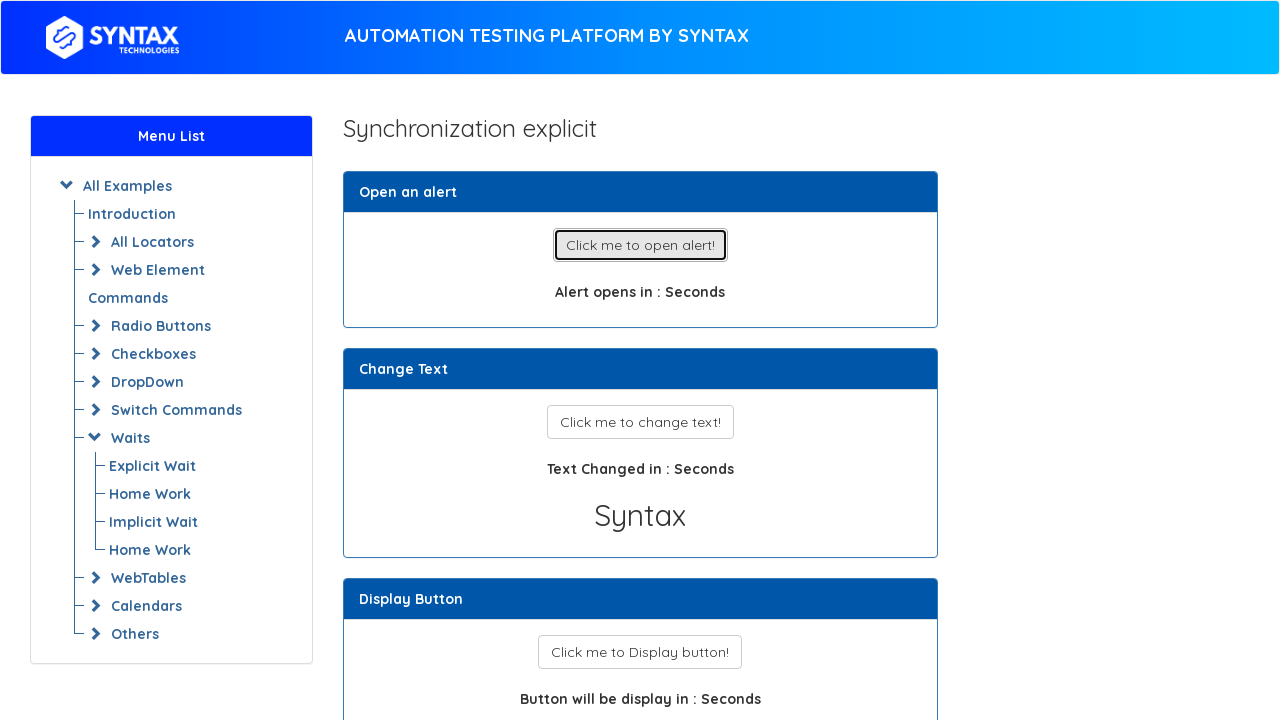

Clicked button to change text at (640, 422) on xpath=//button[@id='changetext_button']
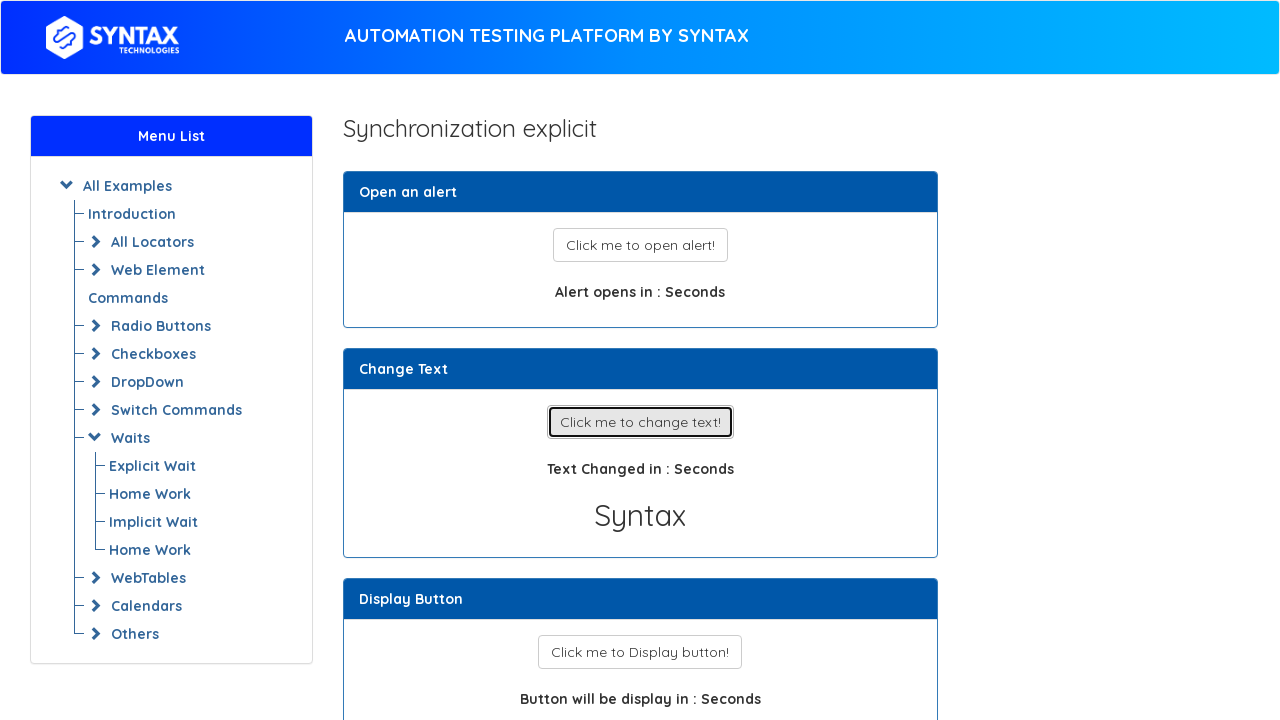

Waited for heading text to change to 'Ssyntaxtechs'
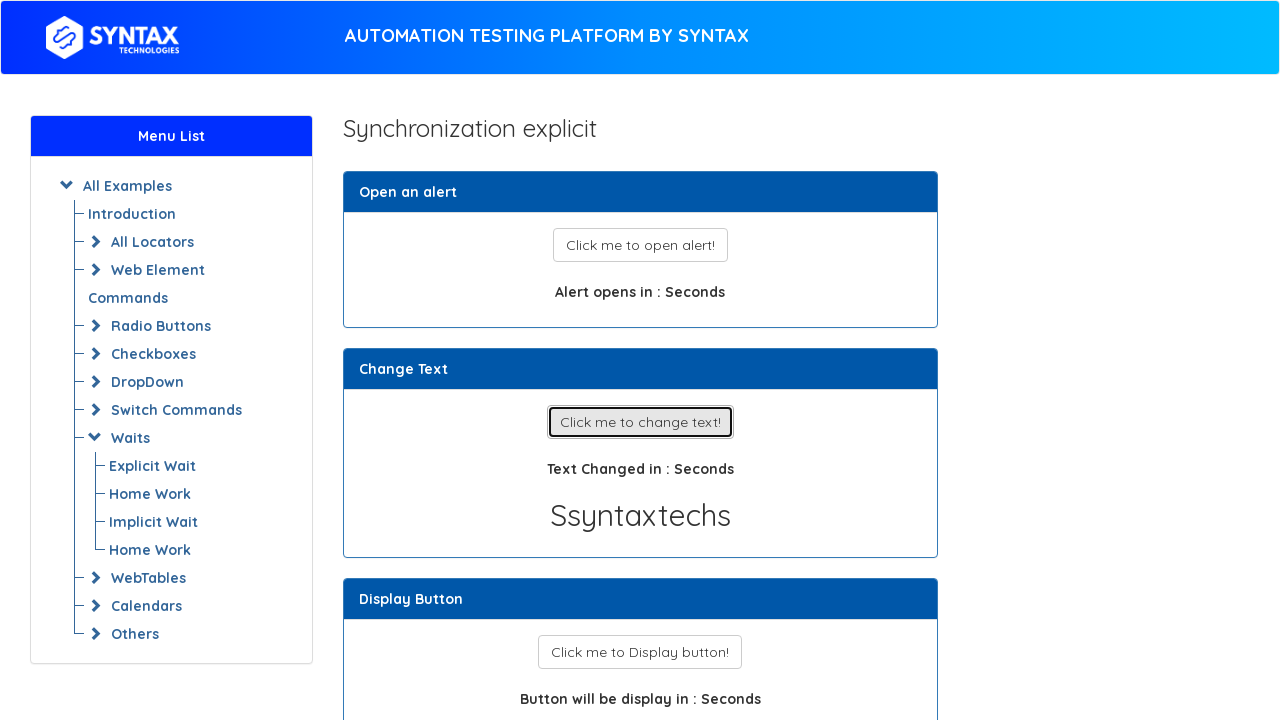

Retrieved heading text: Ssyntaxtechs
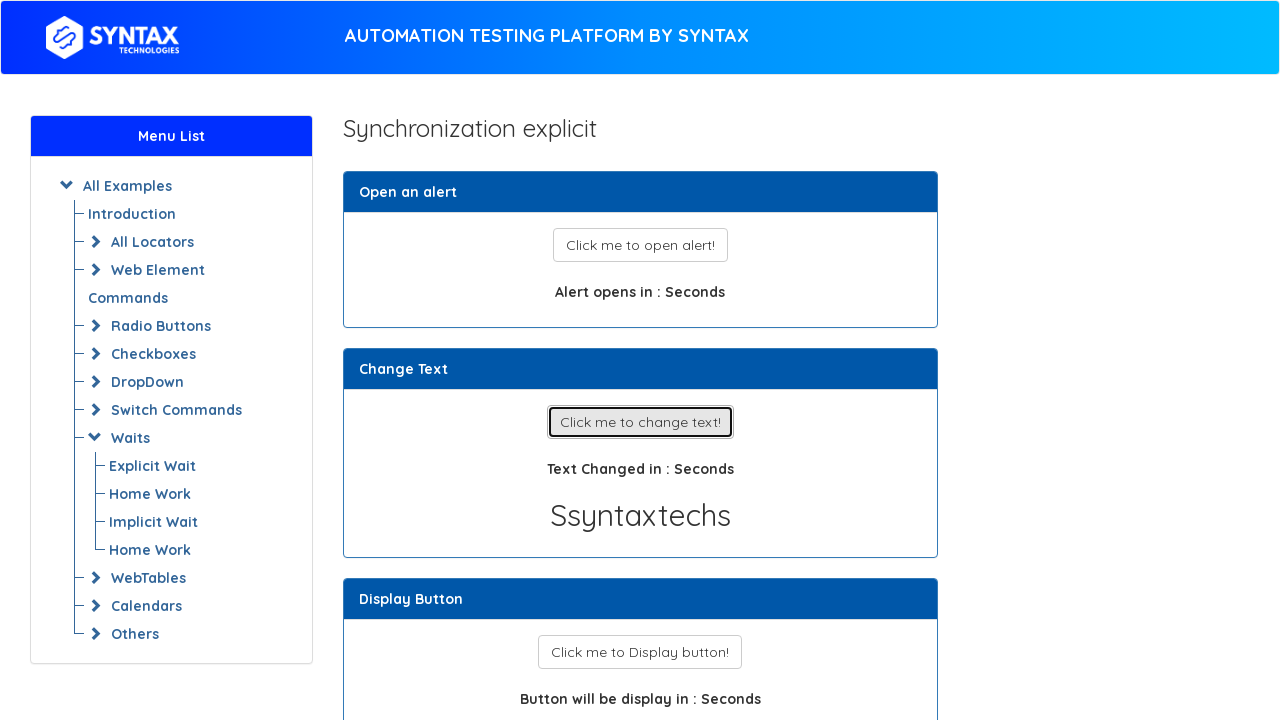

Clicked display button at (640, 652) on xpath=//button[@id='display_button']
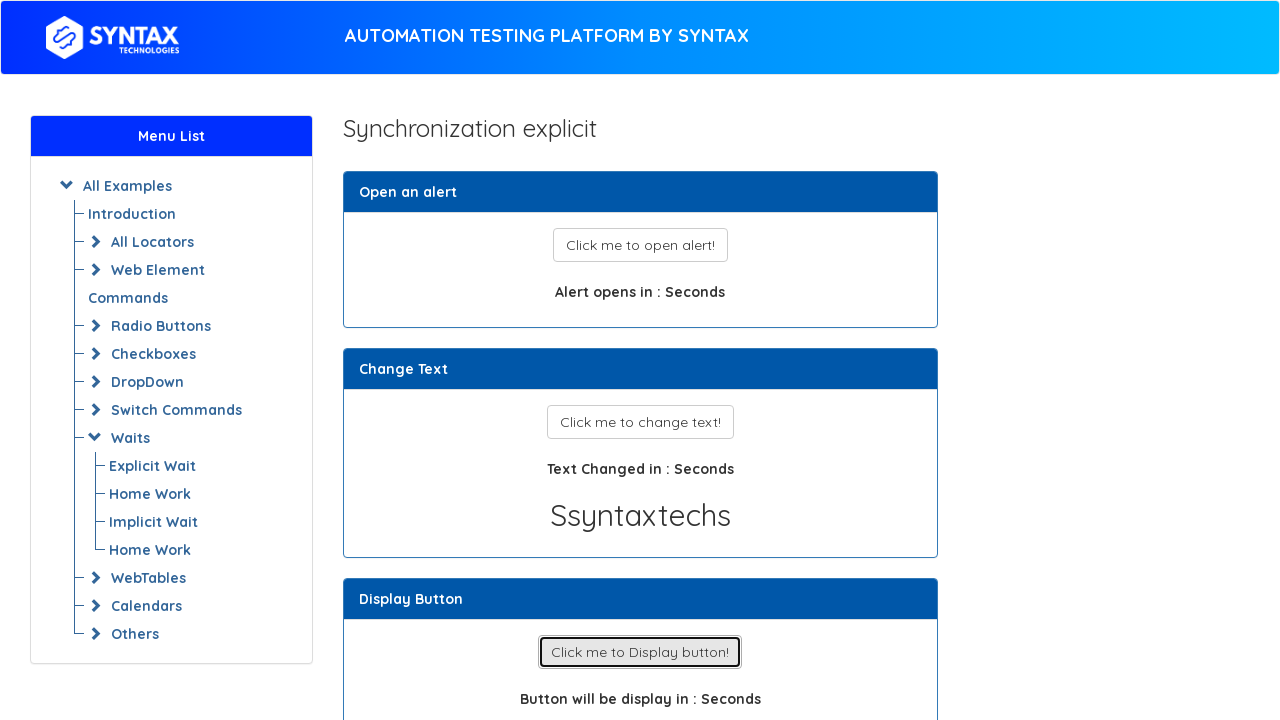

Waited for enabled button to become visible
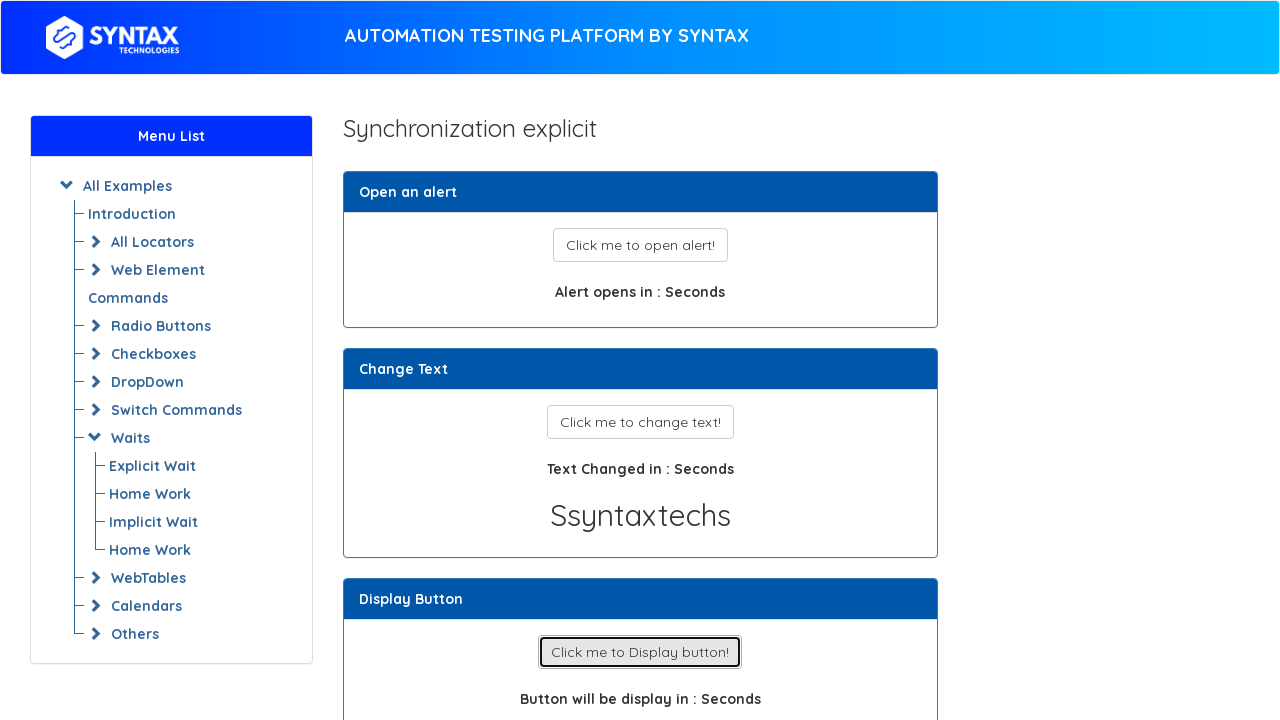

Clicked the enabled button at (640, 361) on xpath=//button[text()='Enabled']
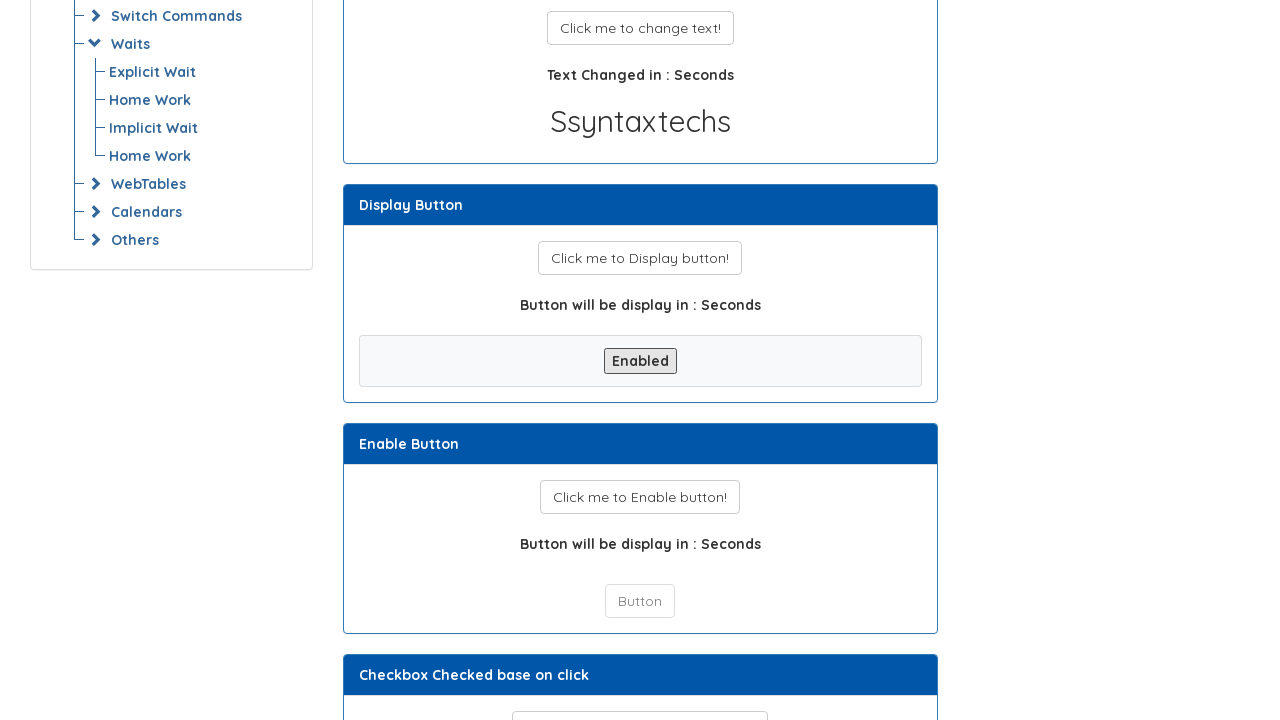

Retrieved enabled button text: Enabled
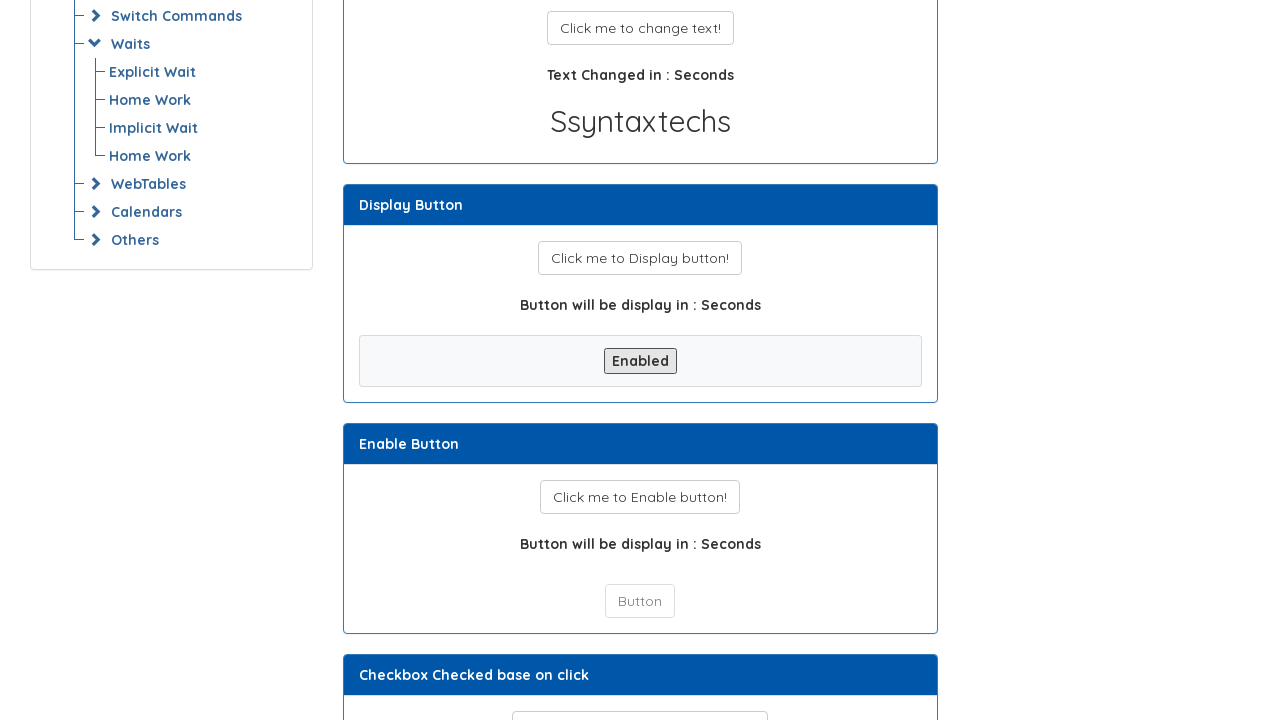

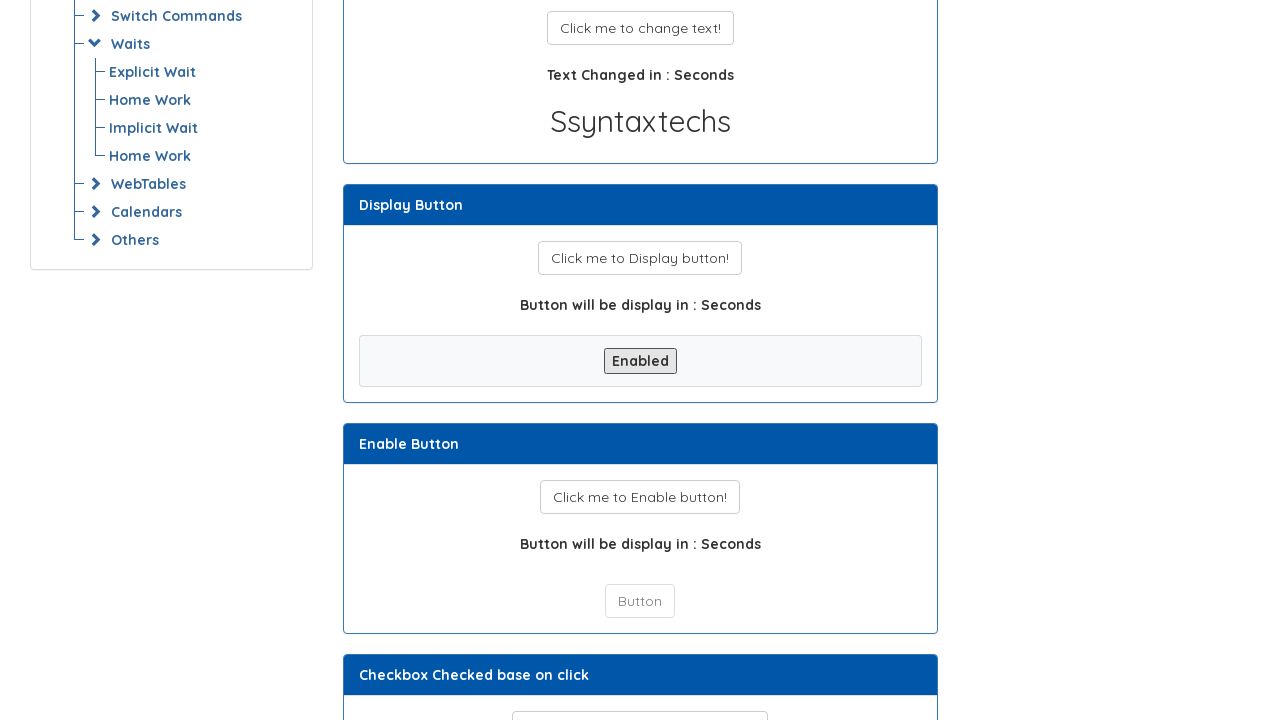